Tests various JavaScript alert types on DemoQA site including simple alerts, timed alerts, confirmation dialogs, and prompt dialogs with accept, dismiss, and text input actions.

Starting URL: https://demoqa.com/

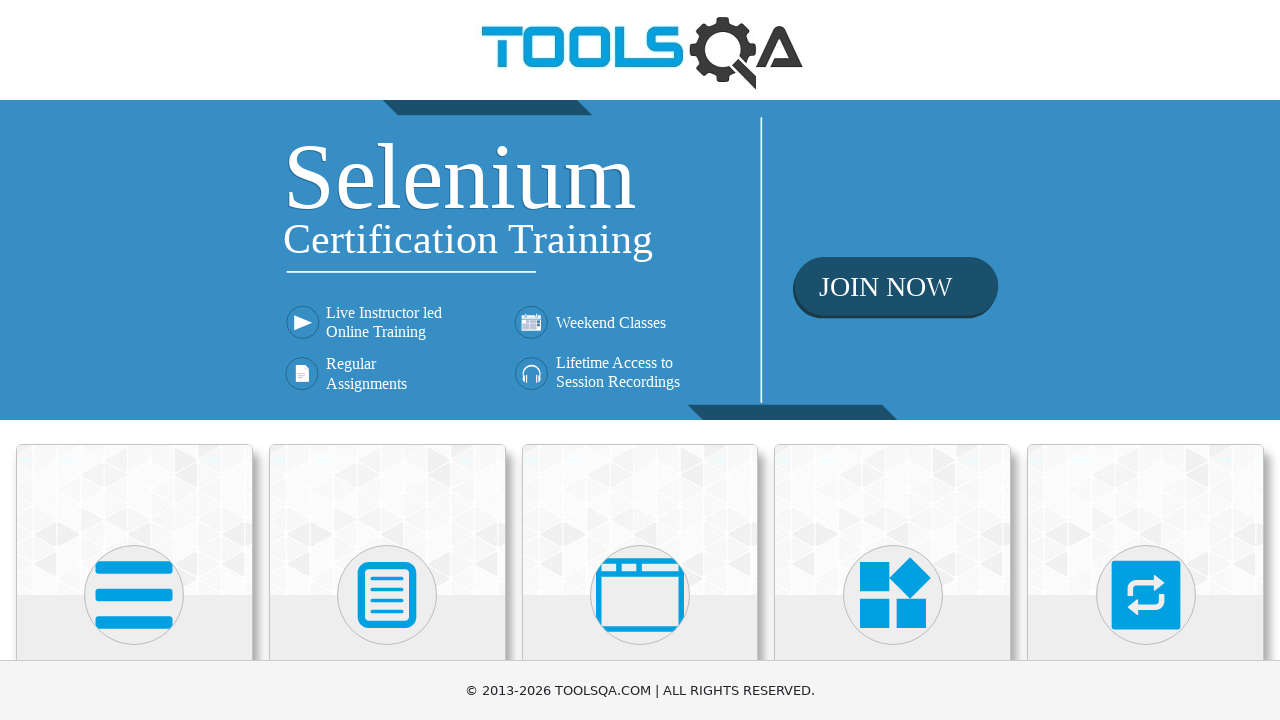

Clicked on 'Alerts, Frame & Windows' card at (640, 360) on xpath=//h5[text() = 'Alerts, Frame & Windows']/ancestor::div[contains(@class,'ca
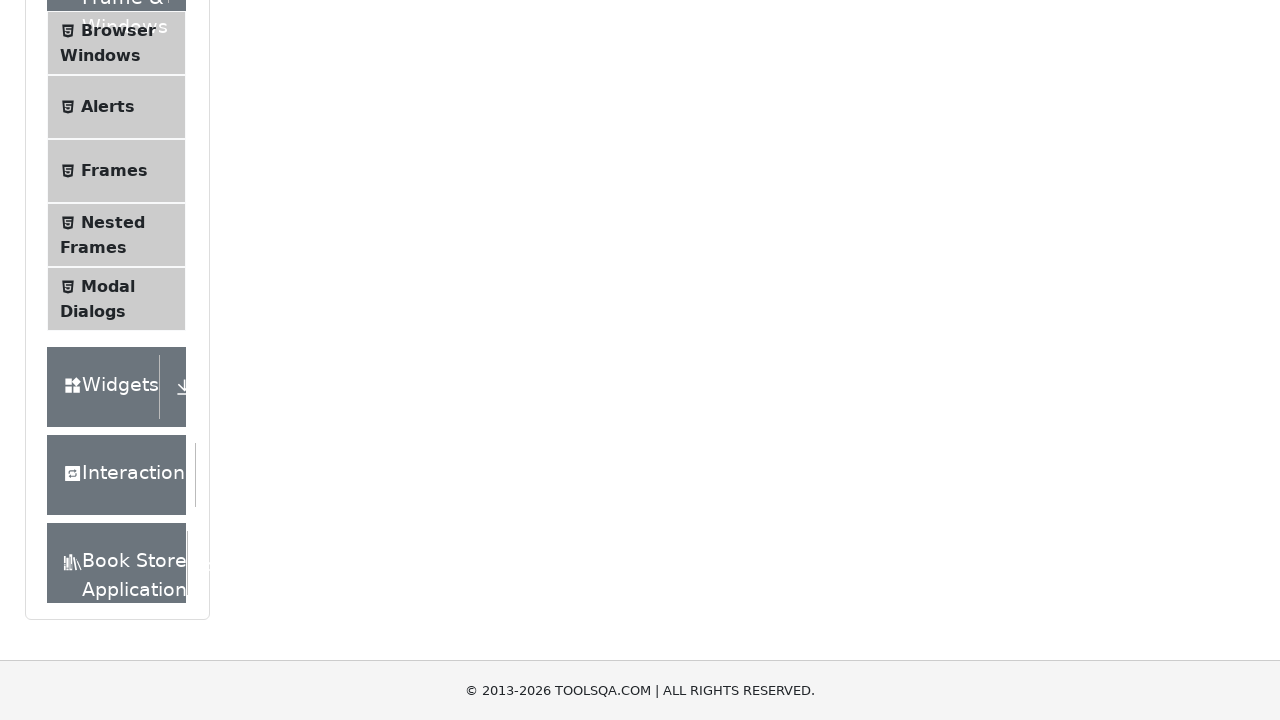

Alerts menu item appeared
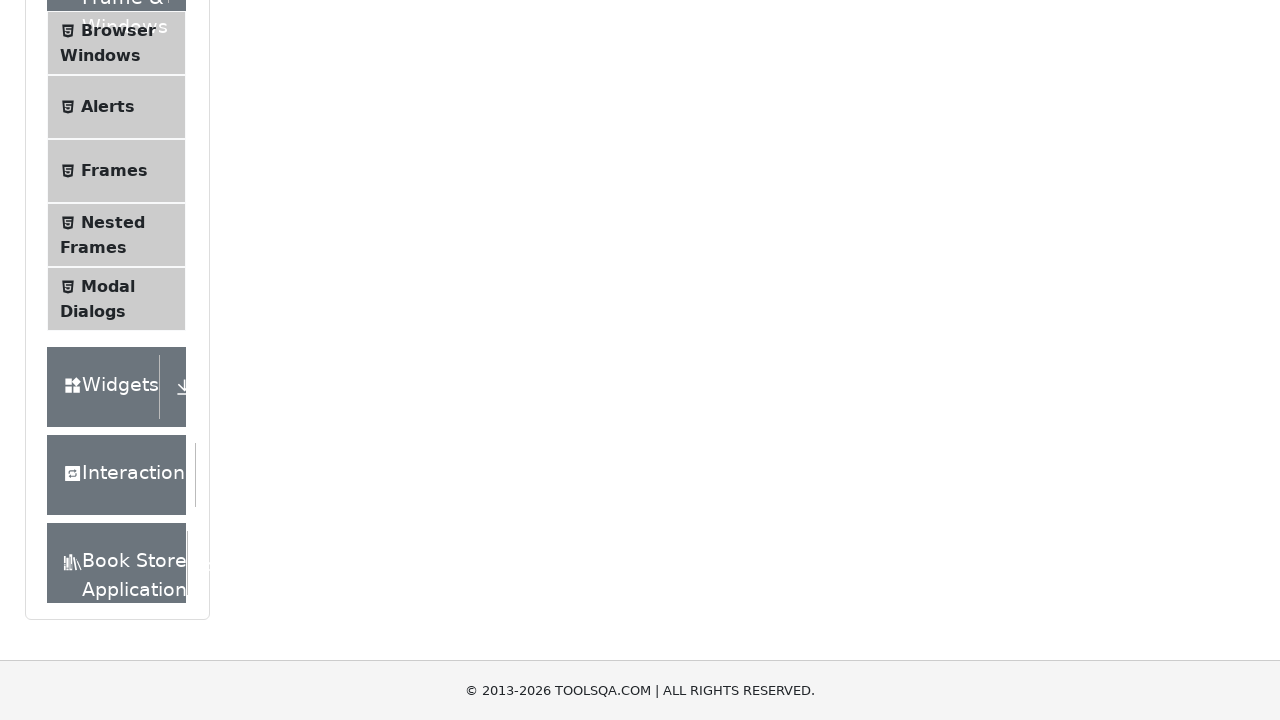

Clicked on Alerts menu item at (116, 107) on li#item-1:has-text('Alerts')
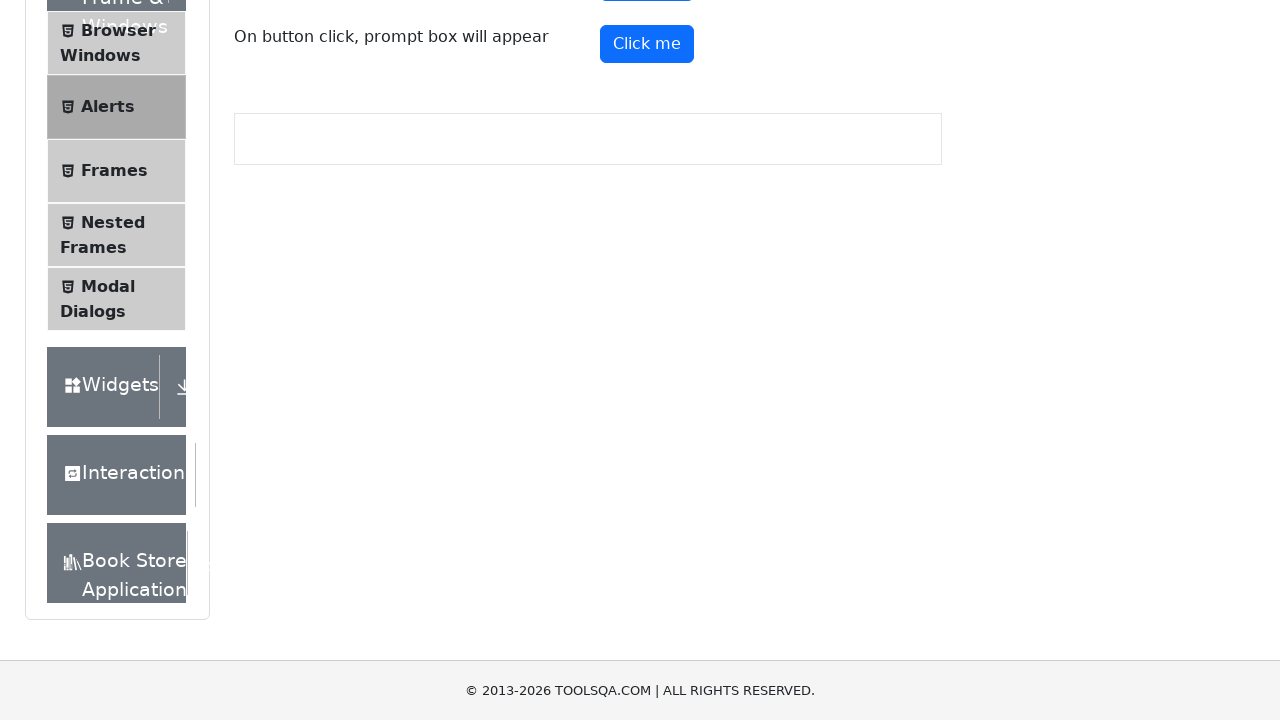

Simple alert button is visible
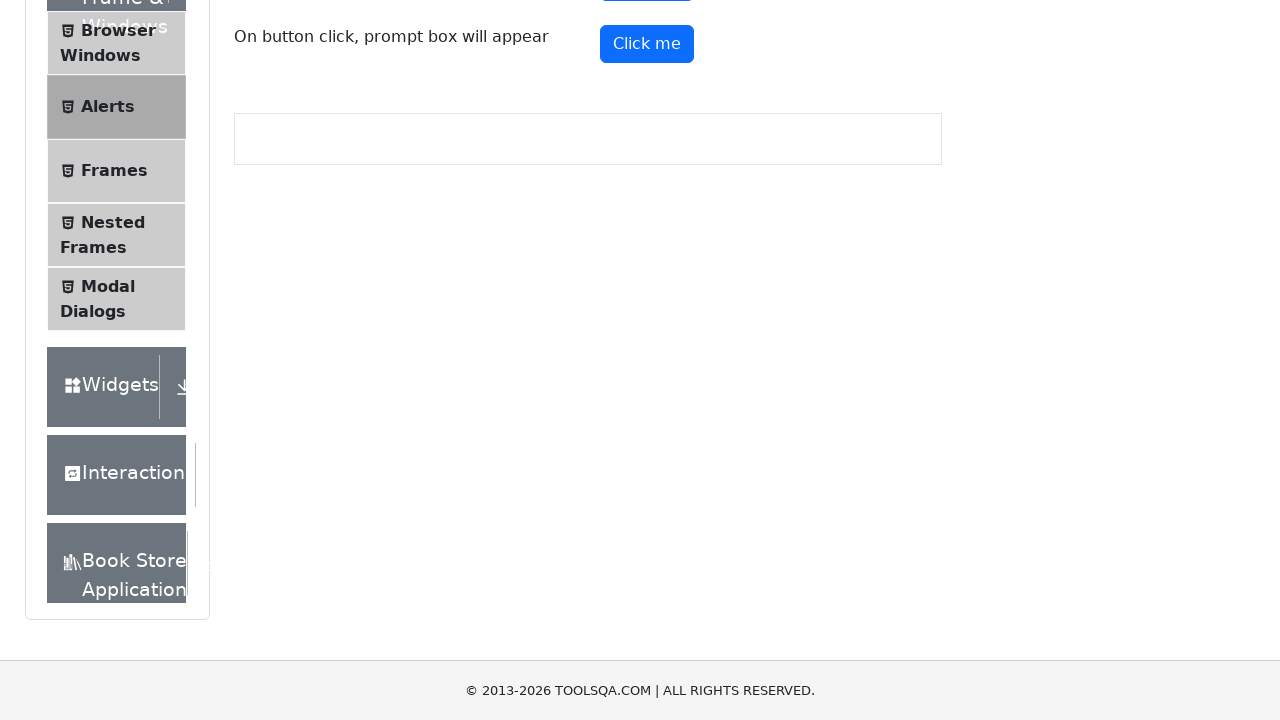

Clicked on simple alert button at (647, 242) on #alertButton
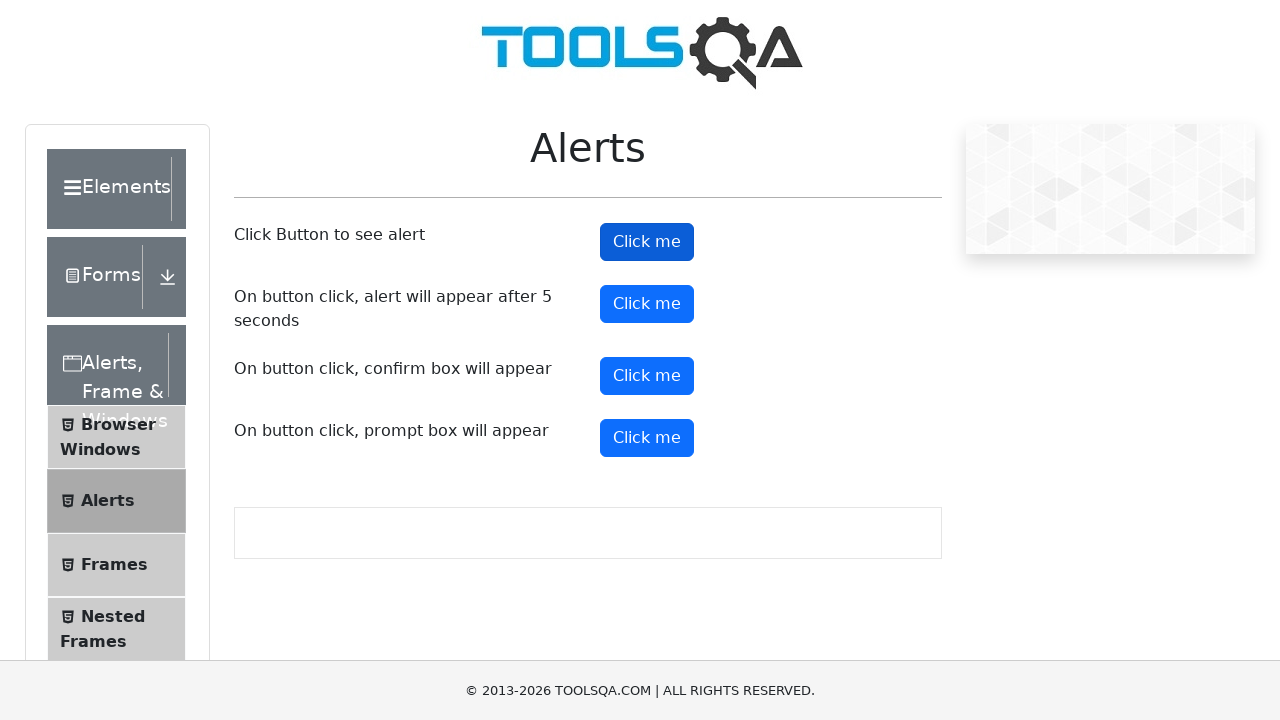

Accepted simple alert dialog
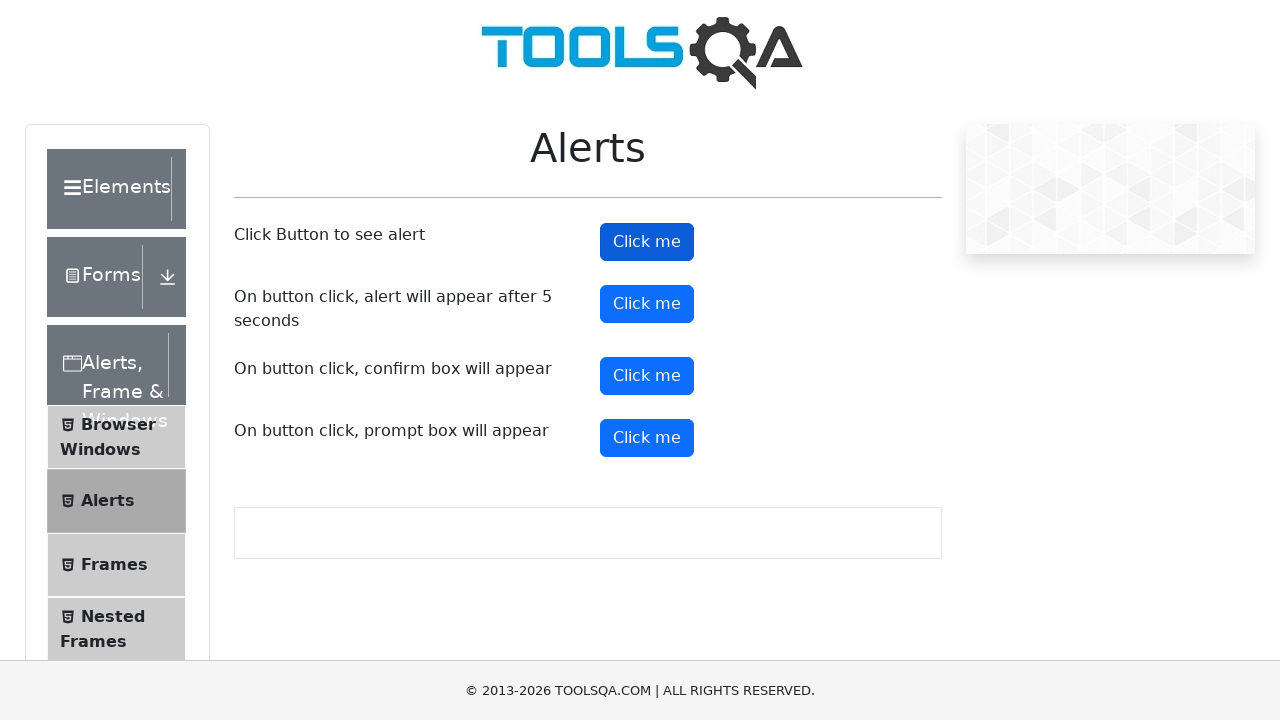

Clicked on timed alert button at (647, 304) on #timerAlertButton
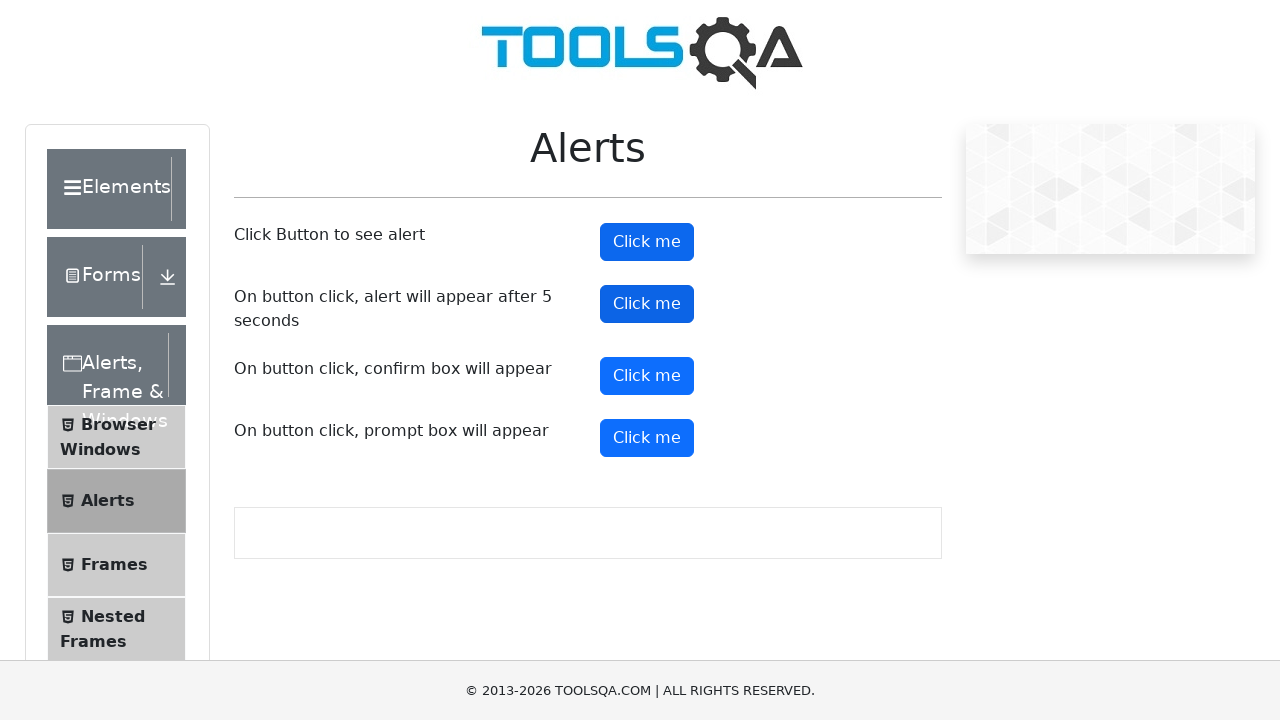

Waited 6 seconds for timed alert and accepted it
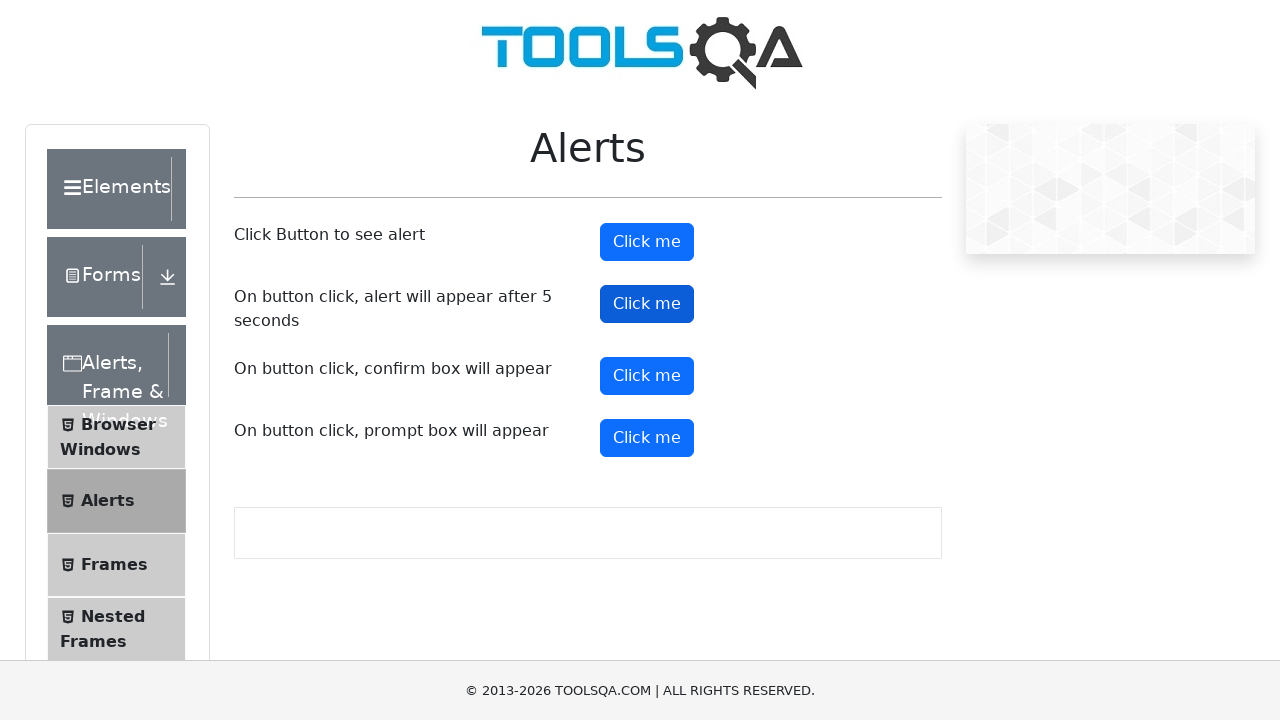

Scrolled confirm button into view
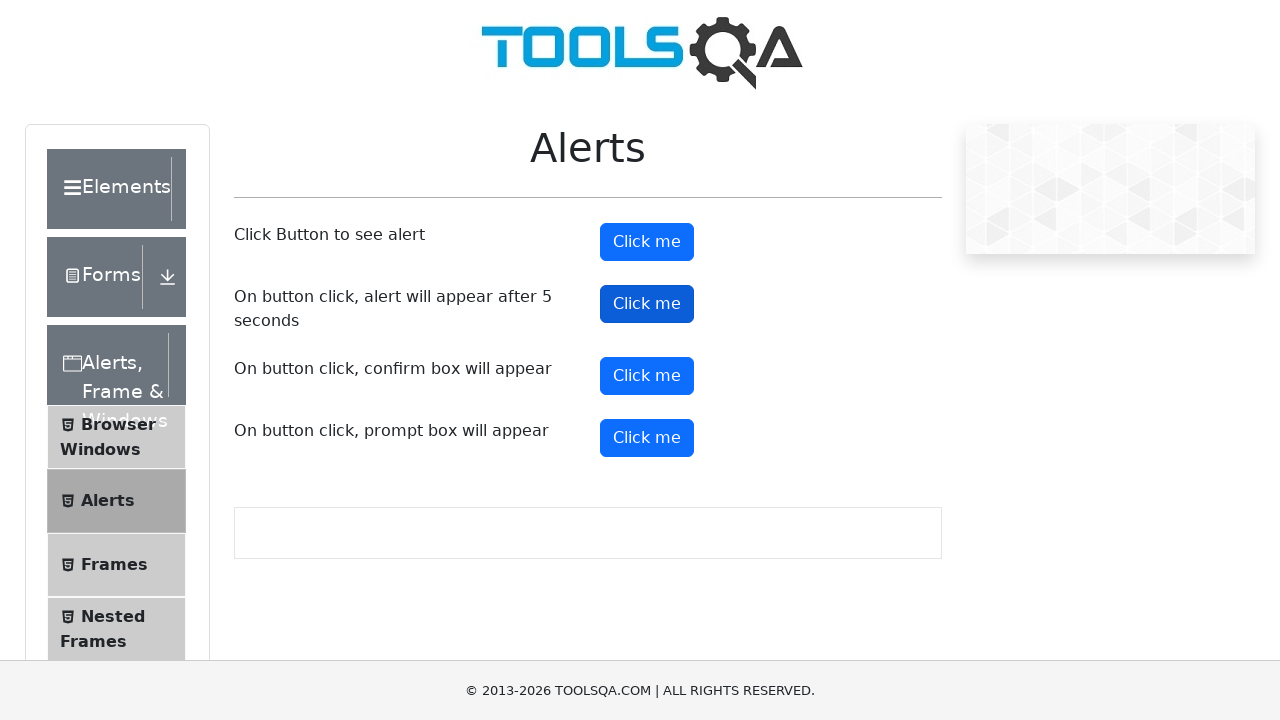

Clicked on confirm button and accepted confirmation dialog at (647, 376) on #confirmButton
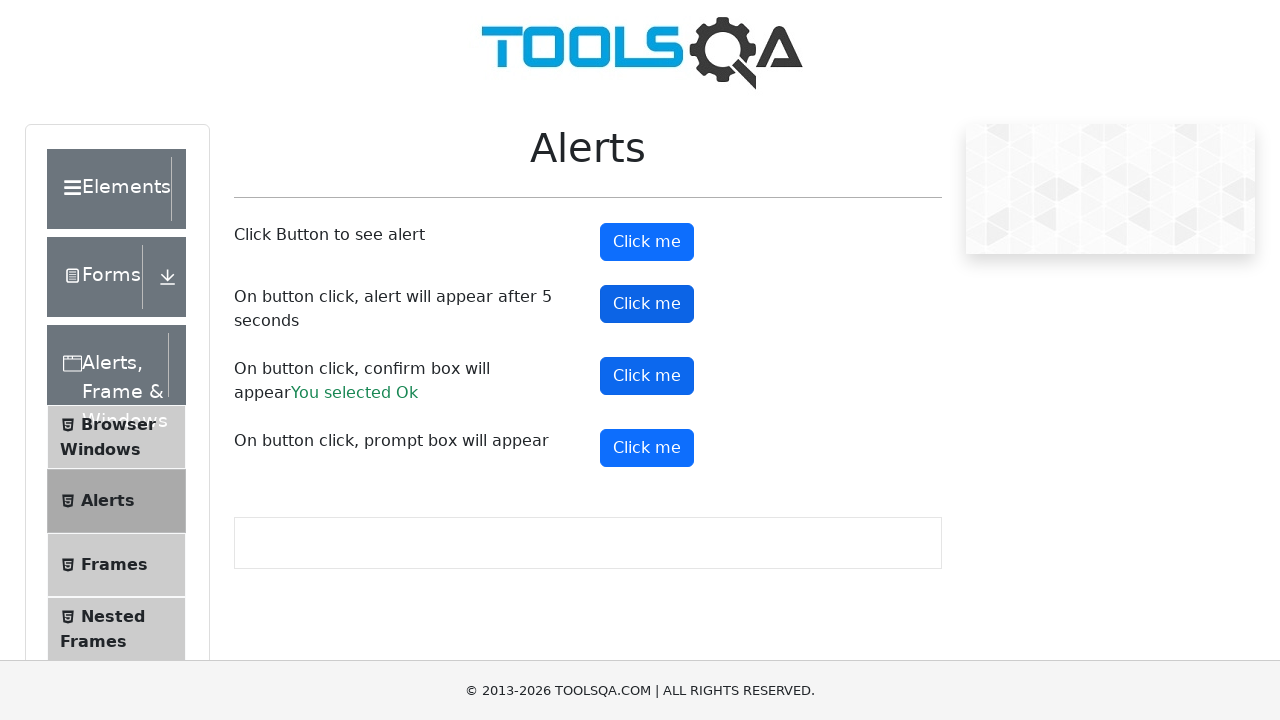

Clicked on confirm button and dismissed confirmation dialog at (647, 376) on #confirmButton
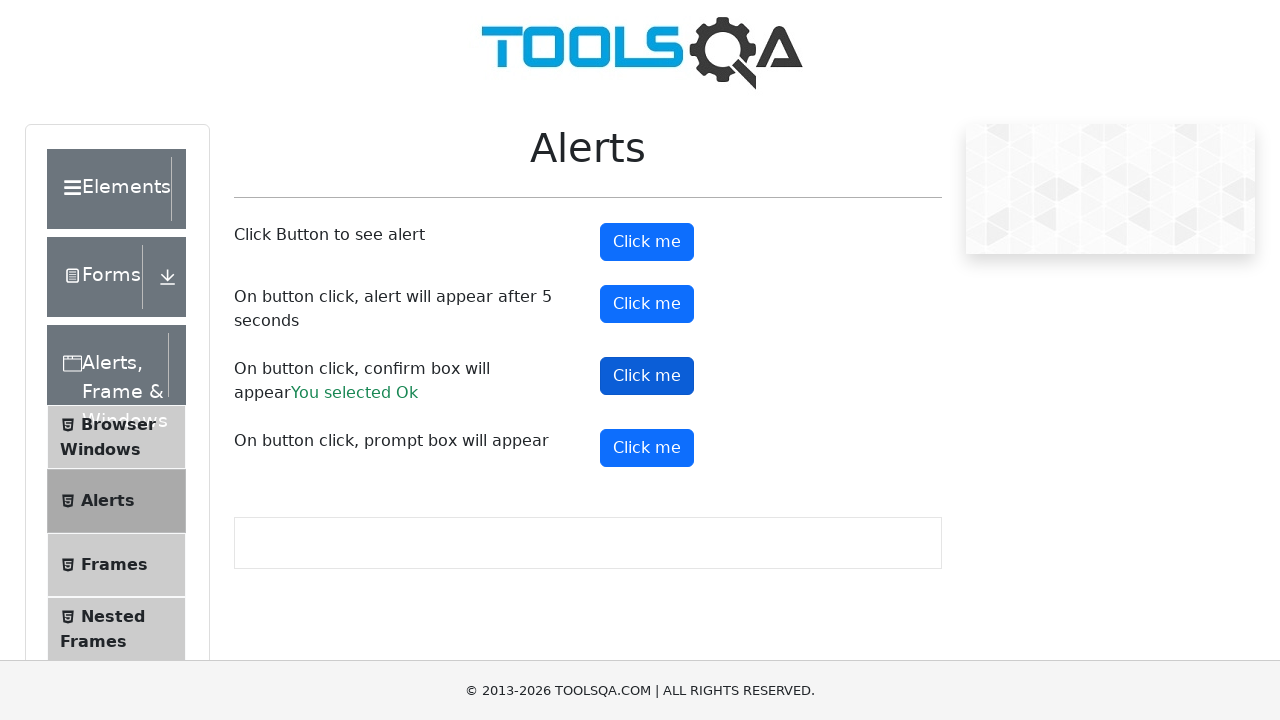

Clicked on prompt button and accepted with text input 'hi how are you?' at (647, 448) on #promtButton
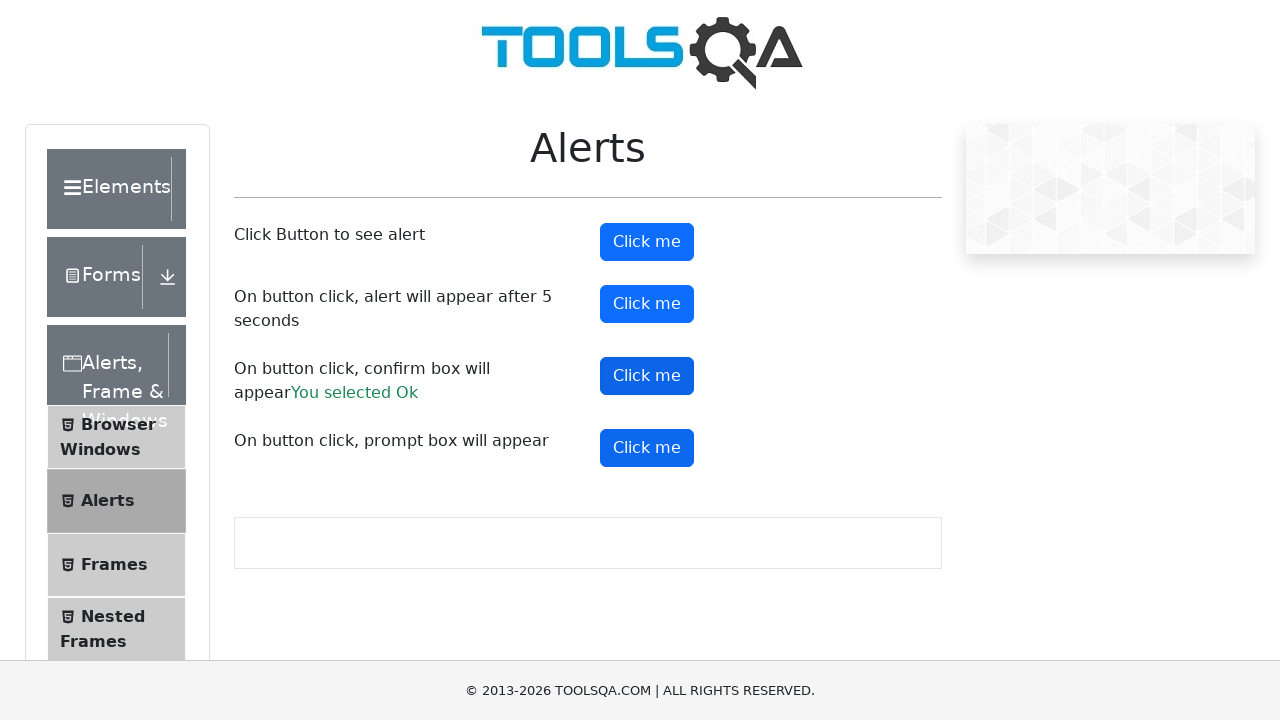

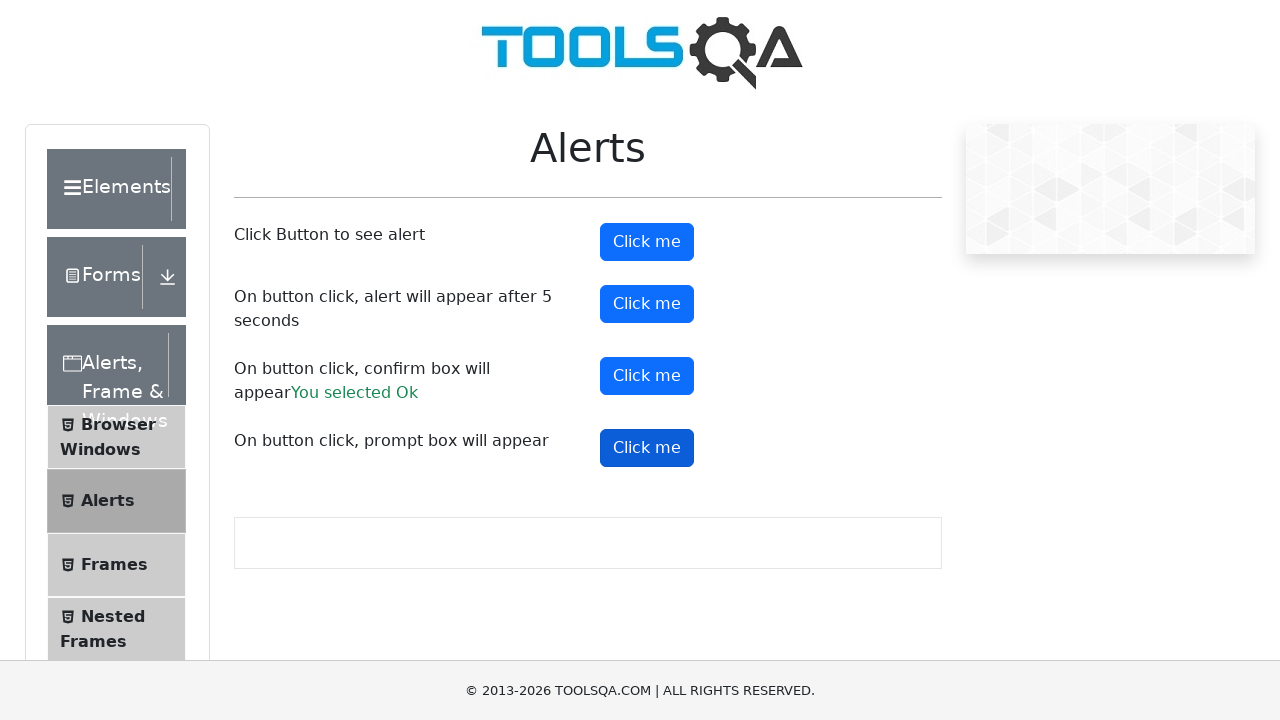